Navigates to Checkboxes page and examines checkbox states using the checked attribute

Starting URL: https://the-internet.herokuapp.com

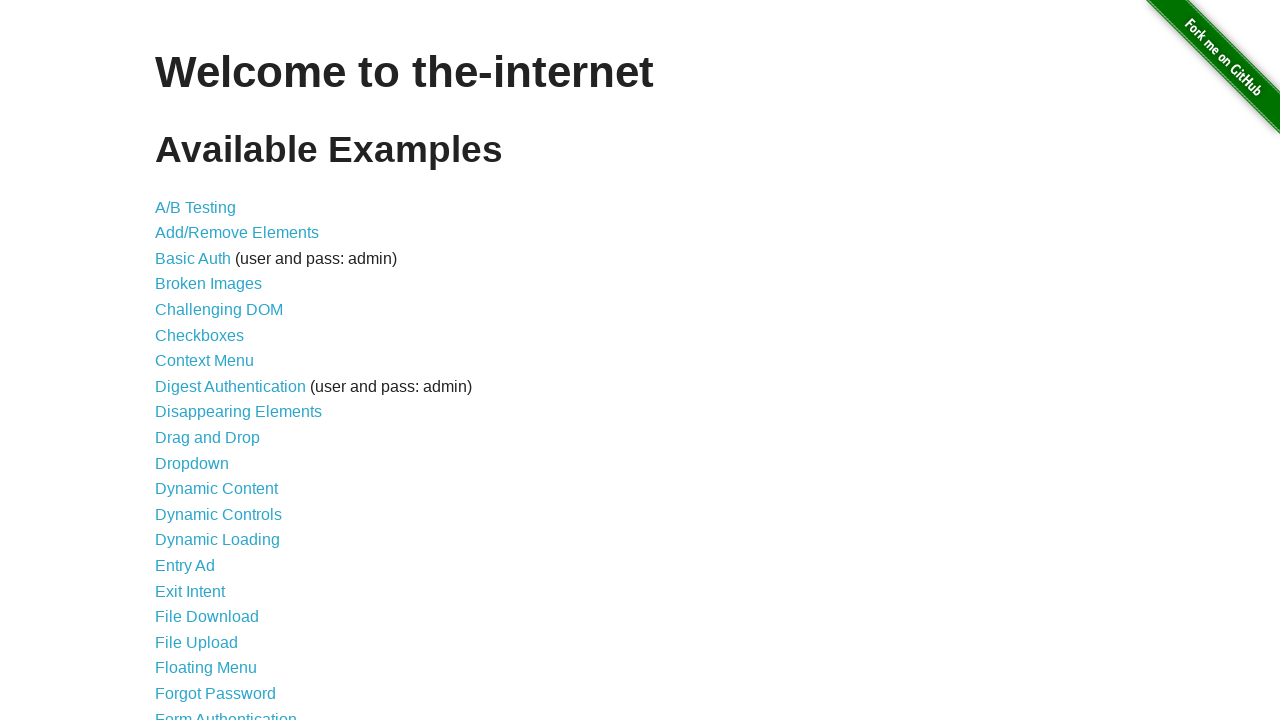

Clicked on Checkboxes link at (200, 335) on text=Checkboxes
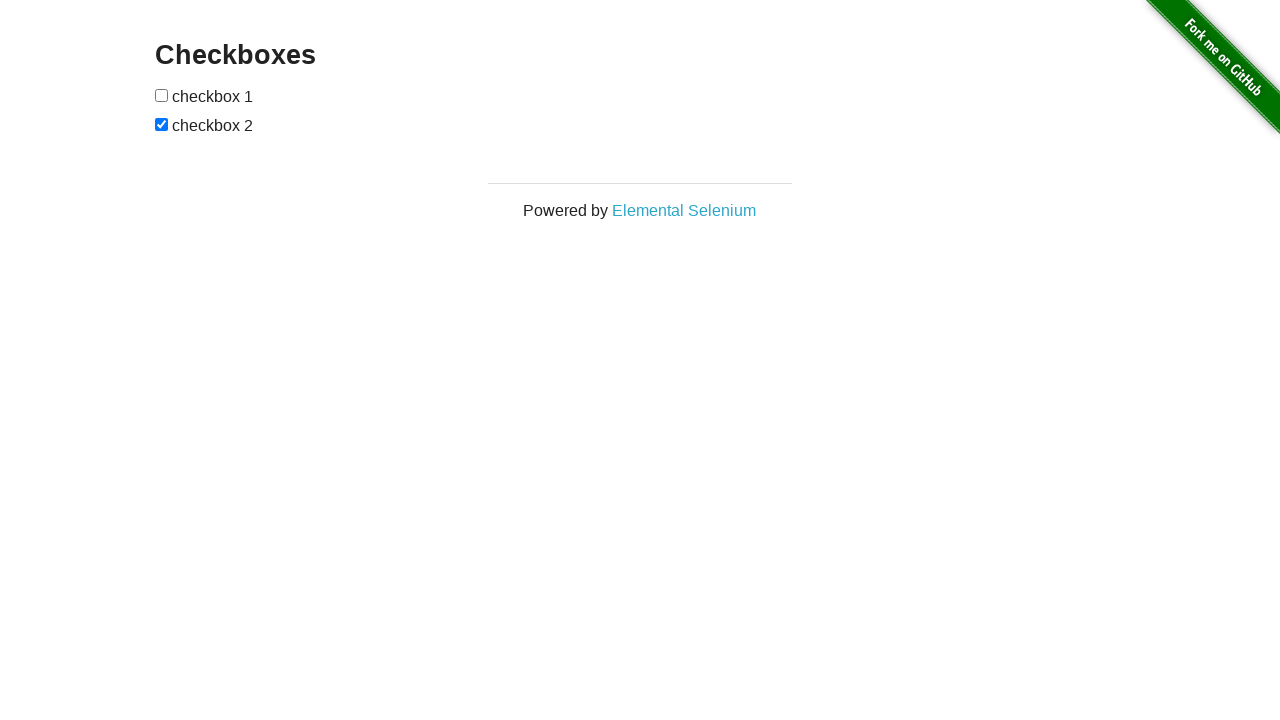

Navigated to Checkboxes page
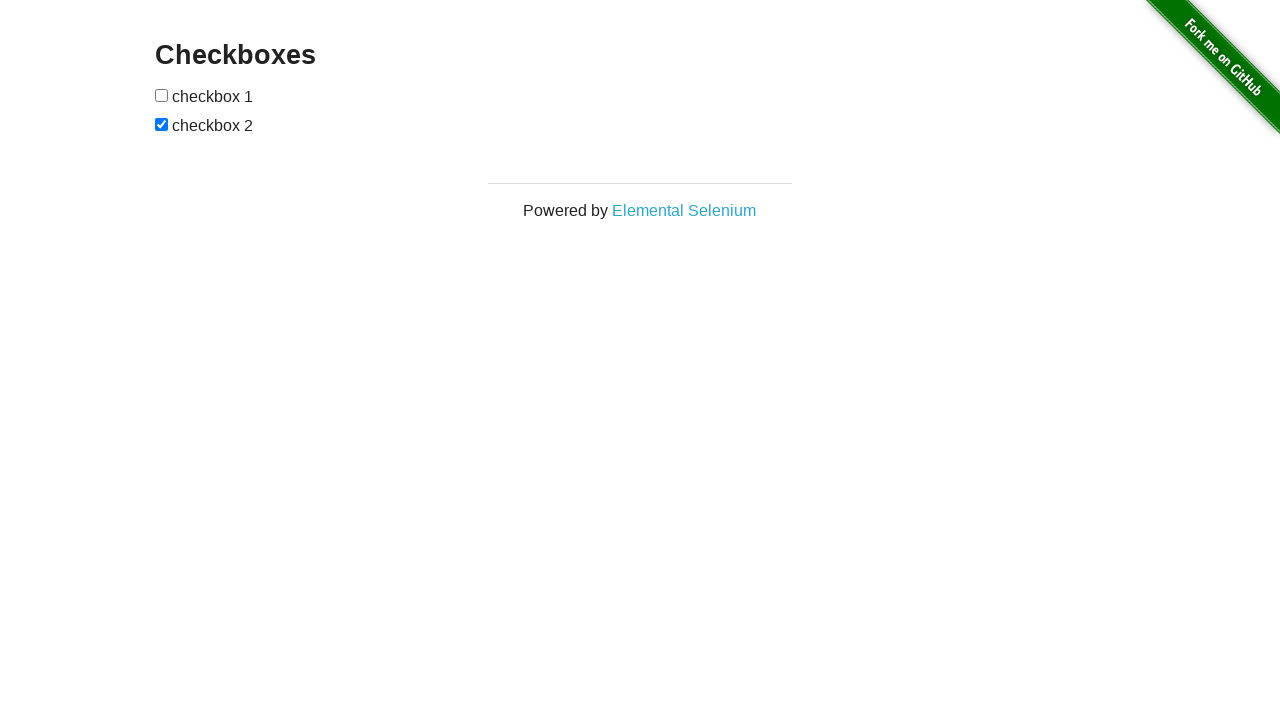

Checkboxes loaded on the page
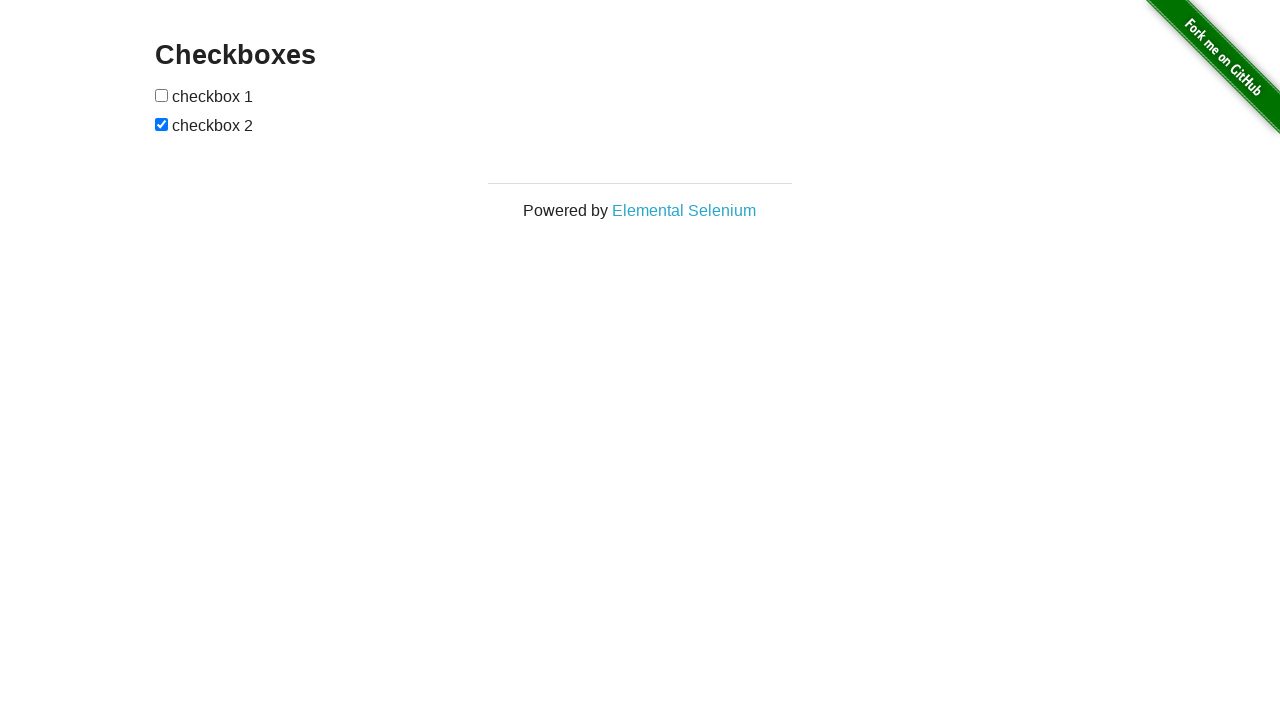

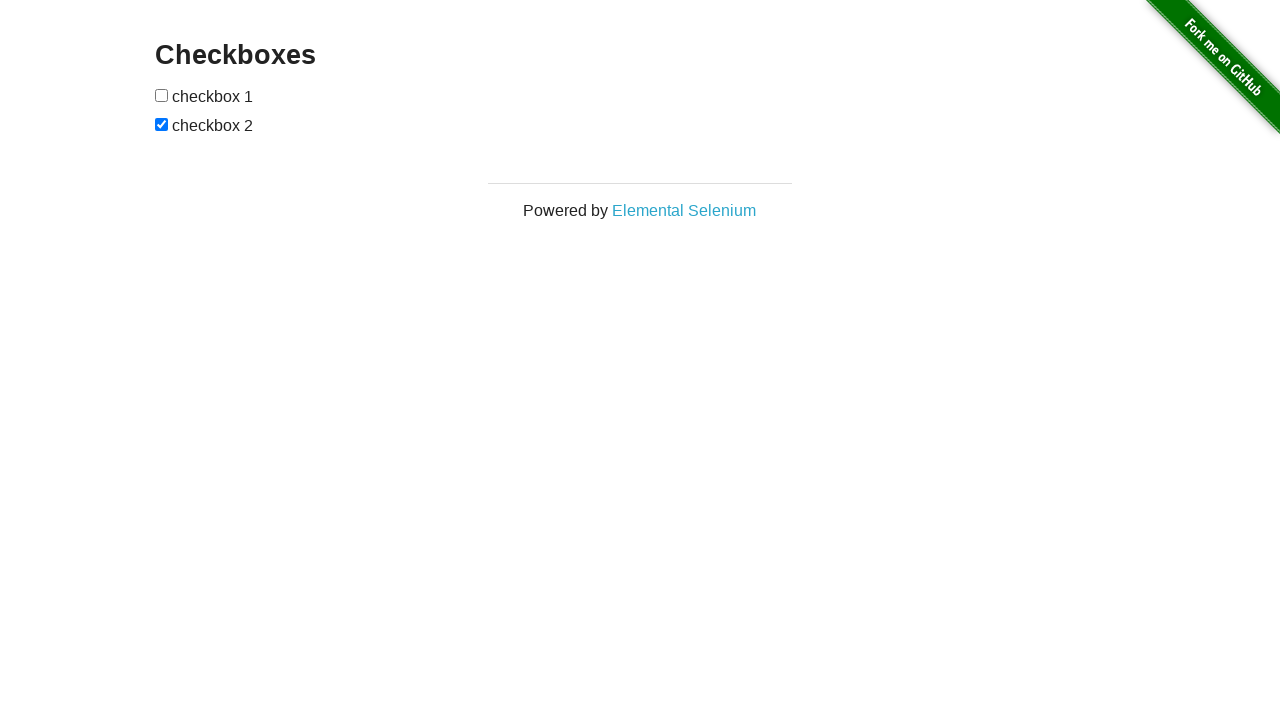